Tests form filling using keyboard tab navigation to move between fields on OrangeHRM demo request form

Starting URL: https://orangehrm.com/en/book-a-free-demo/

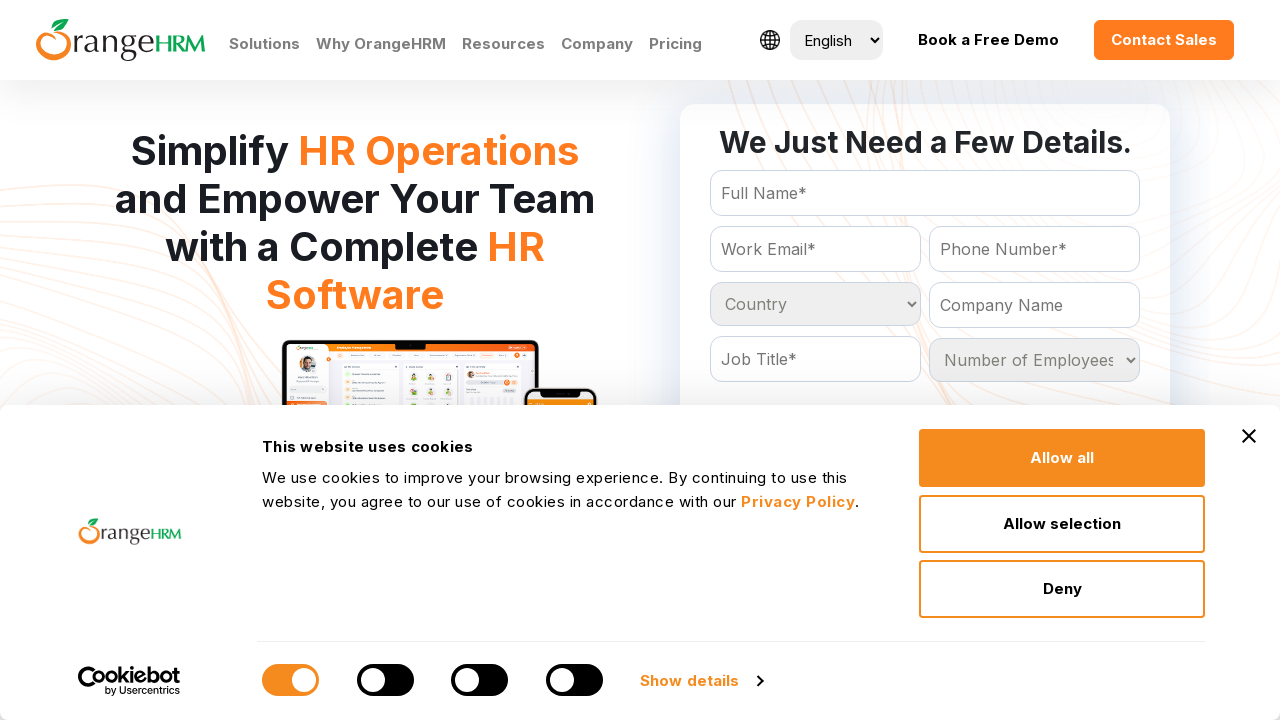

Filled Full Name field with 'Ruchika' on #Form_getForm_FullName
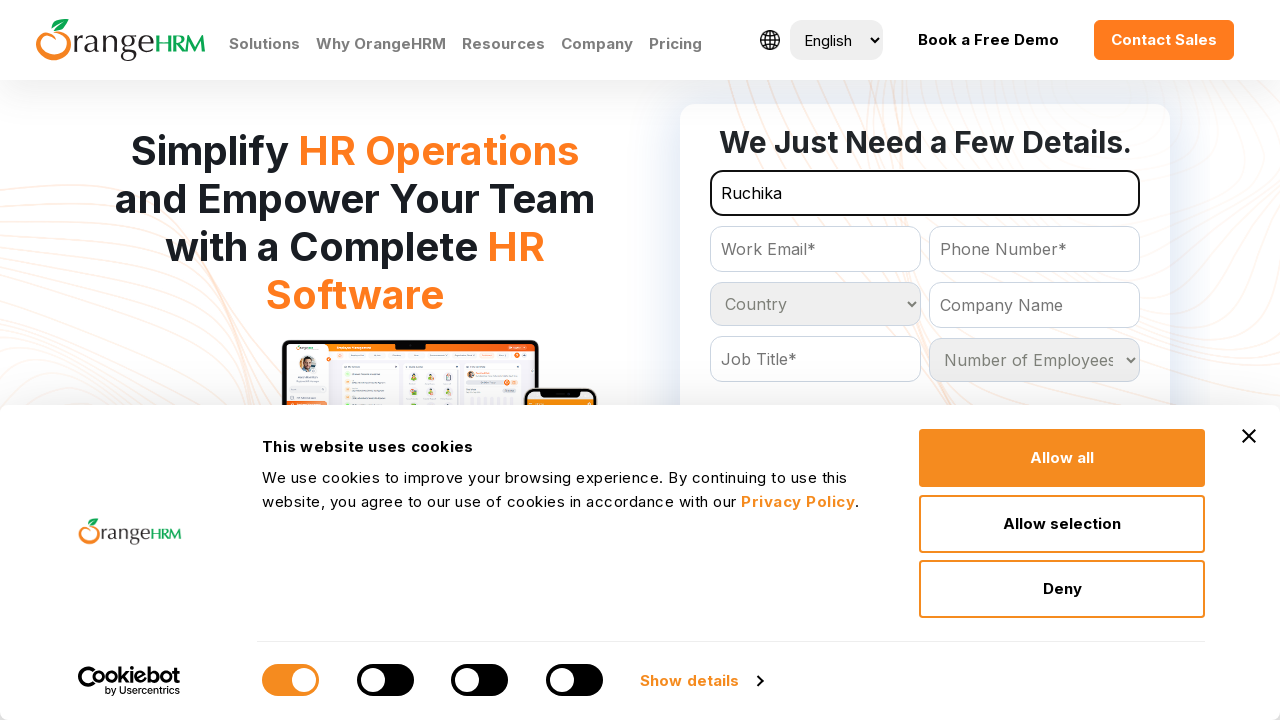

Pressed Tab to navigate from Full Name to email field on #Form_getForm_FullName
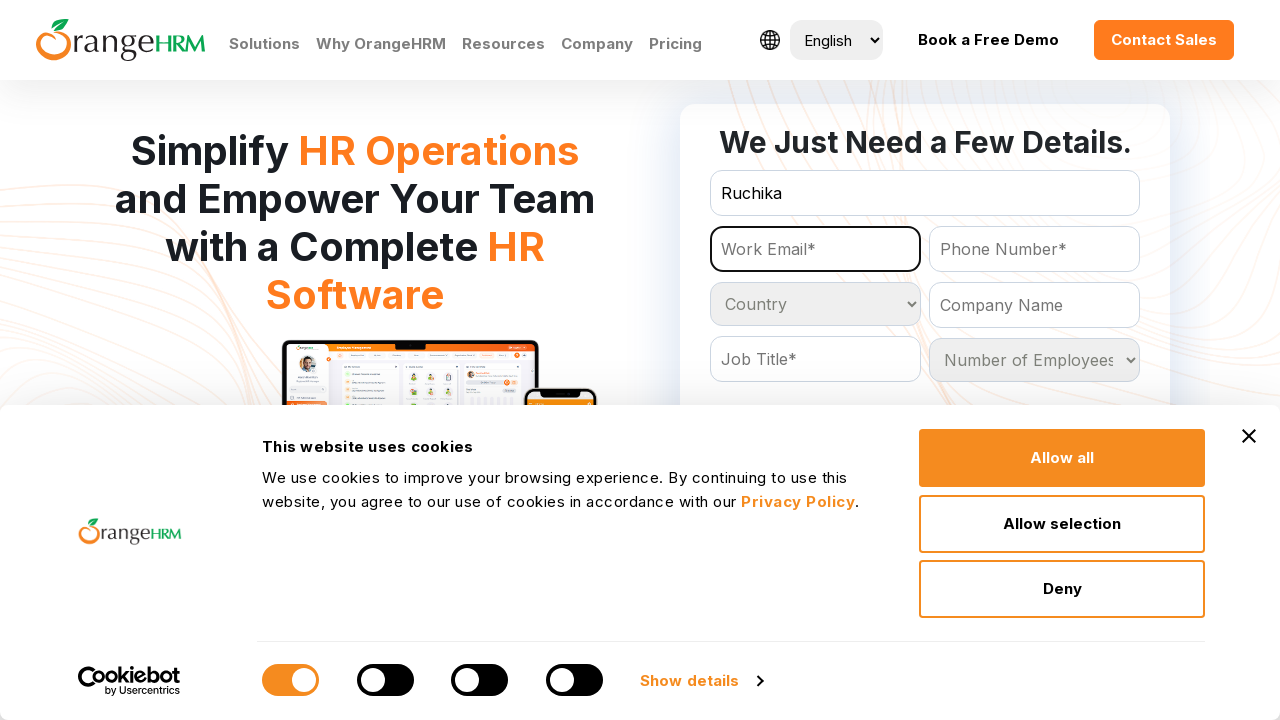

Typed email address 'text@text.com' in email field on body
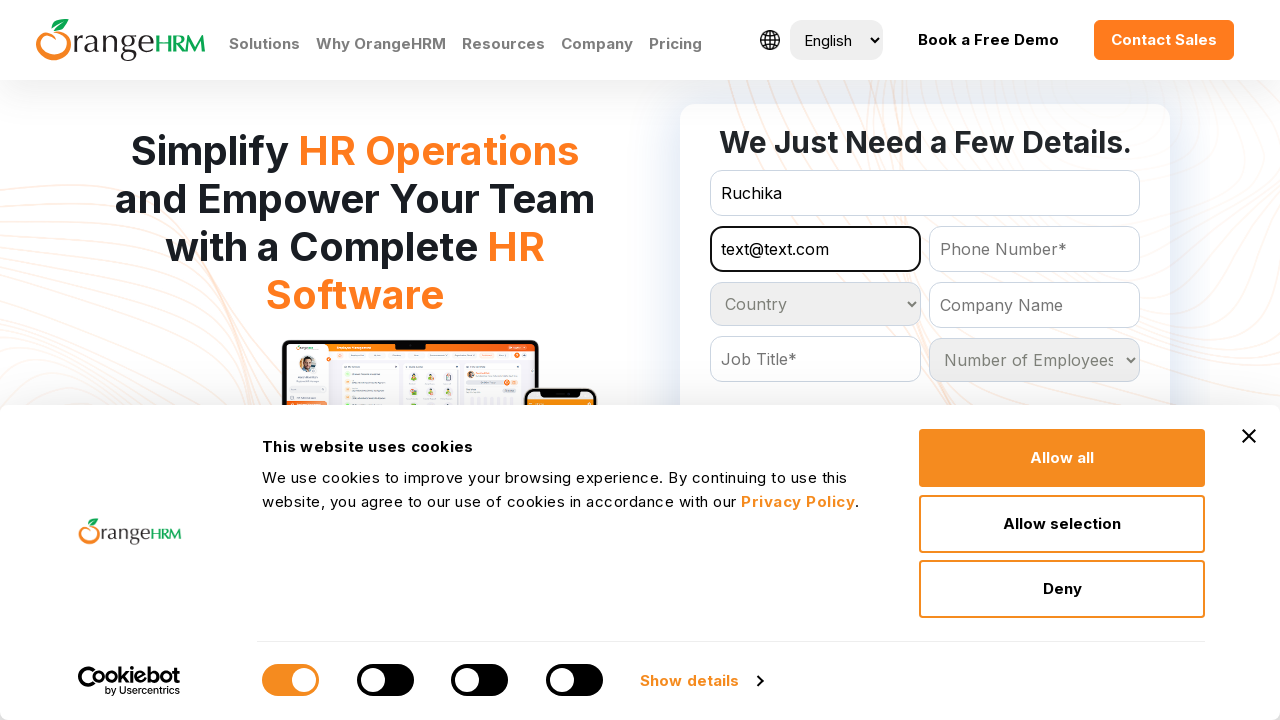

Pressed Tab to navigate to next field on body
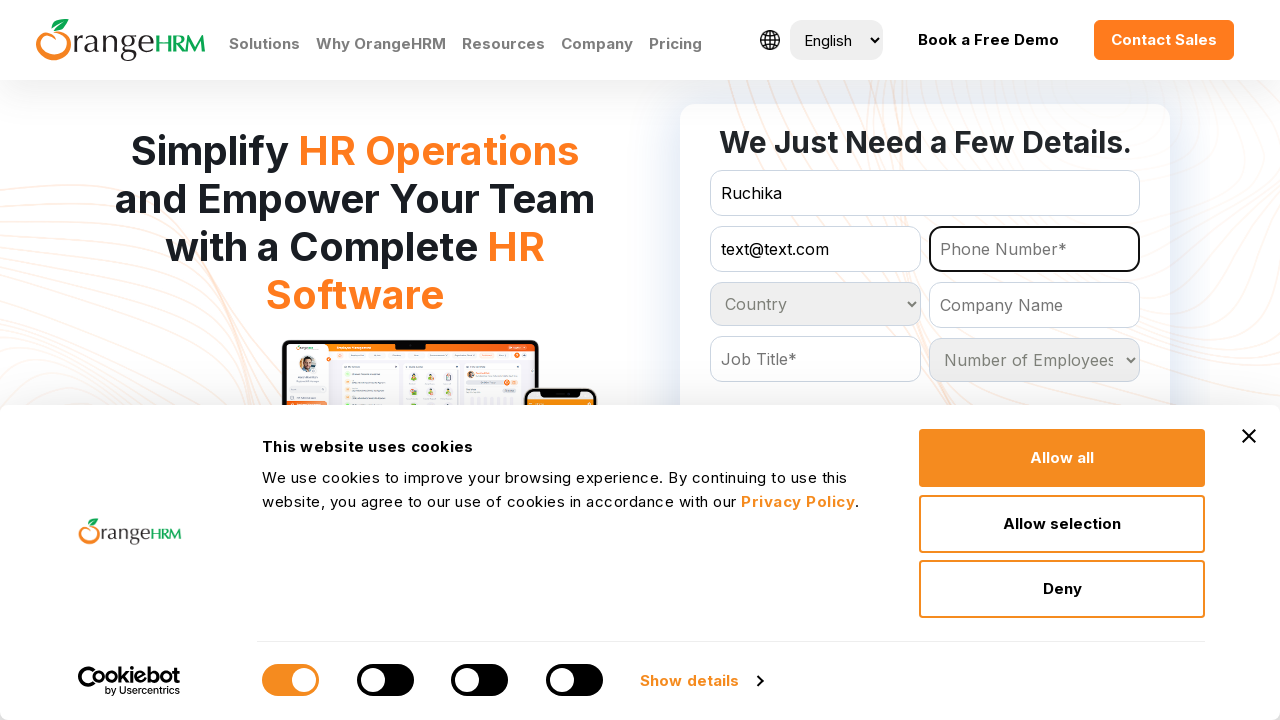

Typed 'test' in the current field on body
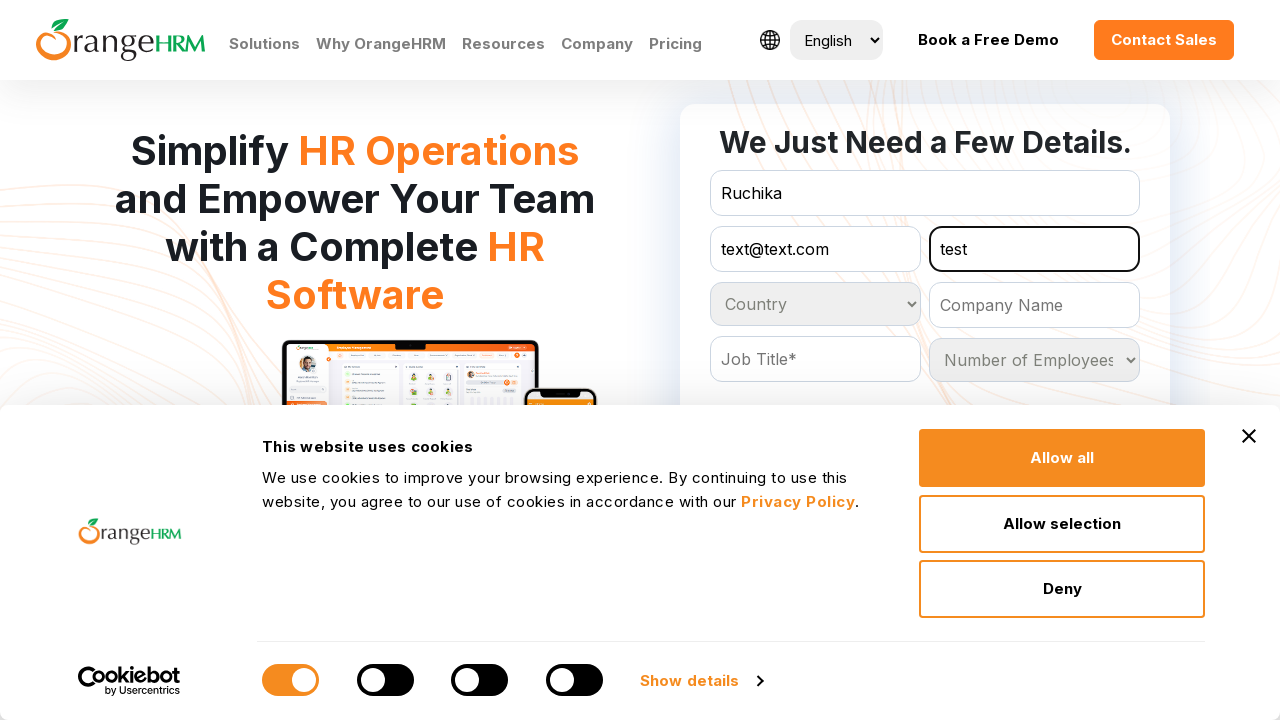

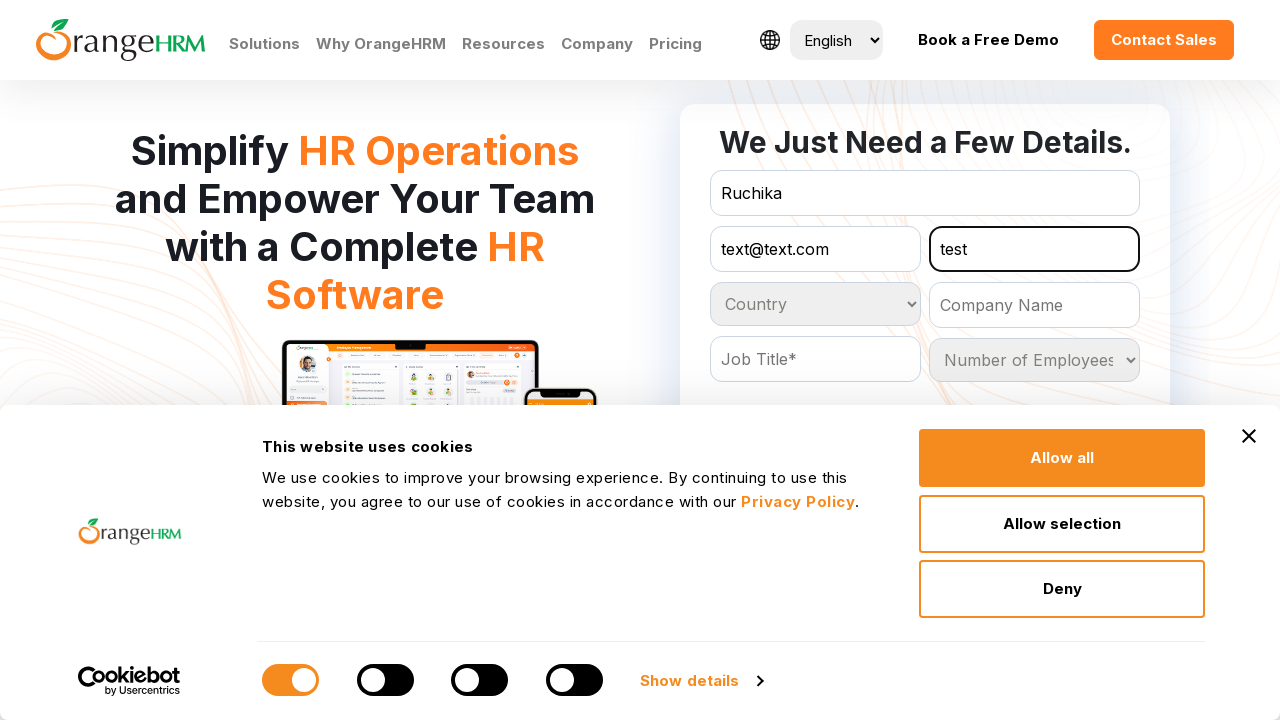